Tests clicking the Delete button in the cart removes the product and empties the total

Starting URL: https://www.demoblaze.com/index.html

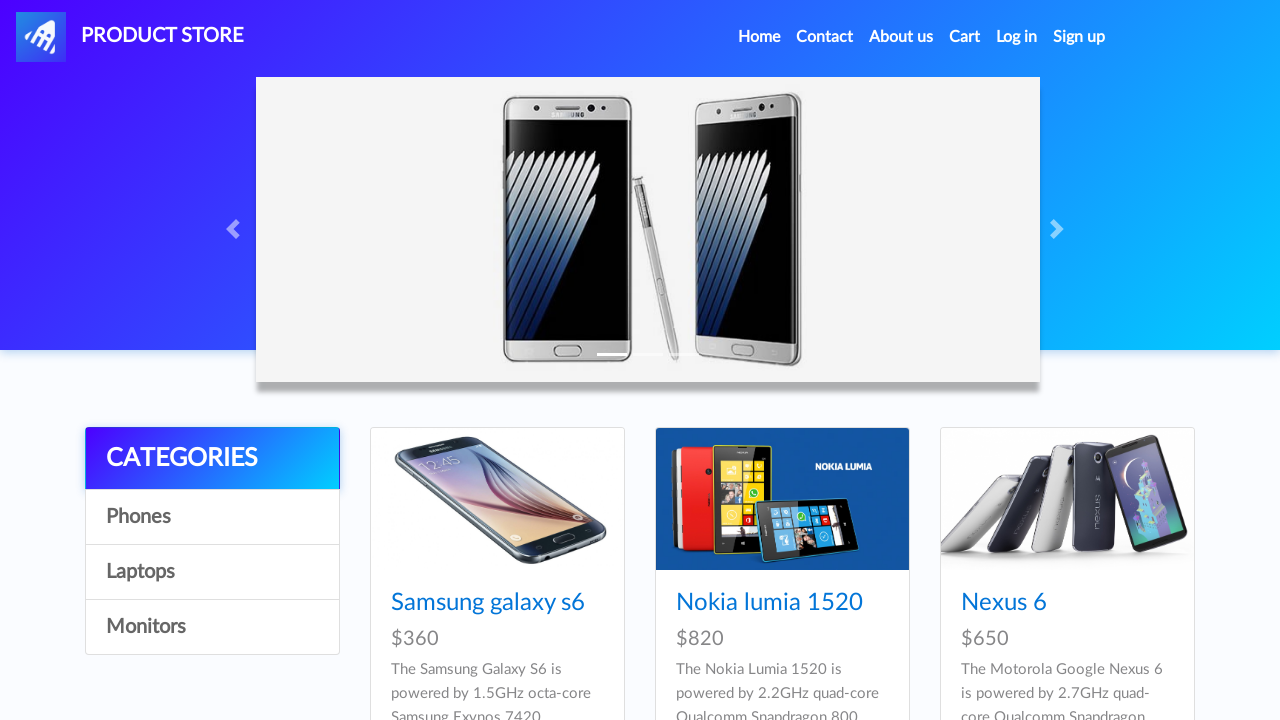

Clicked on Samsung galaxy s6 product at (488, 603) on a:has-text('Samsung galaxy s6')
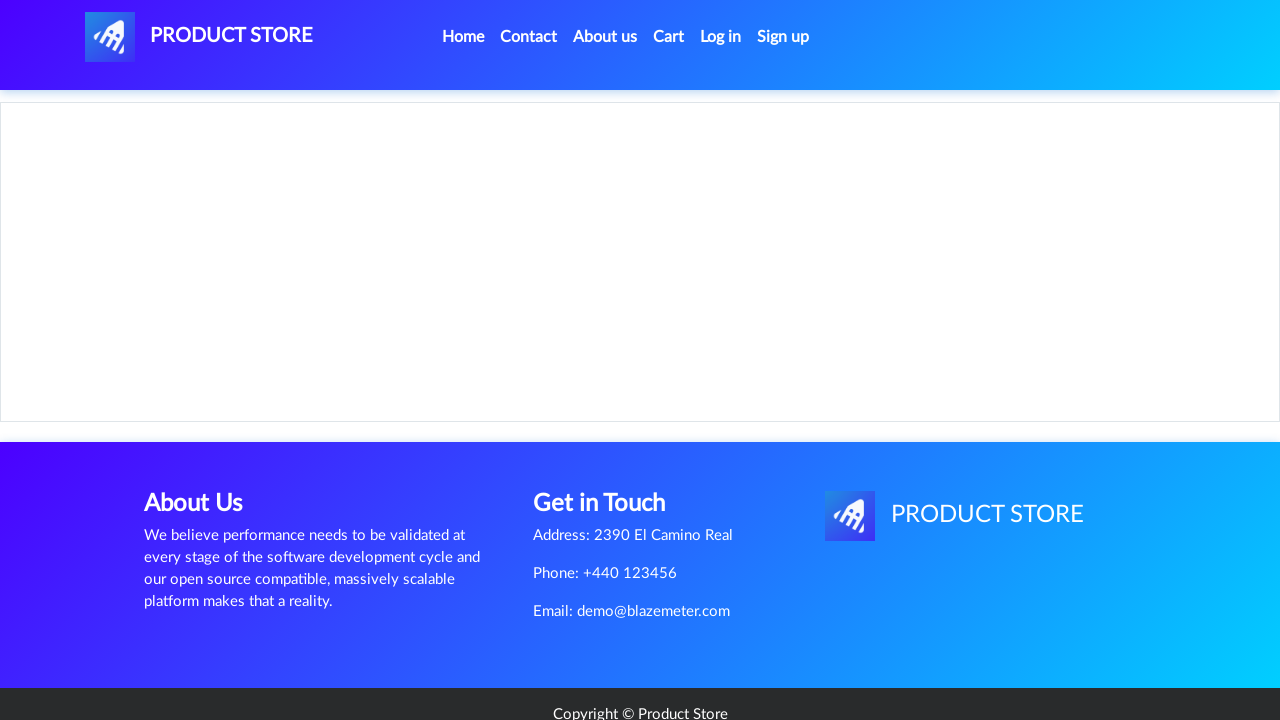

Waited 3000ms for product page to load
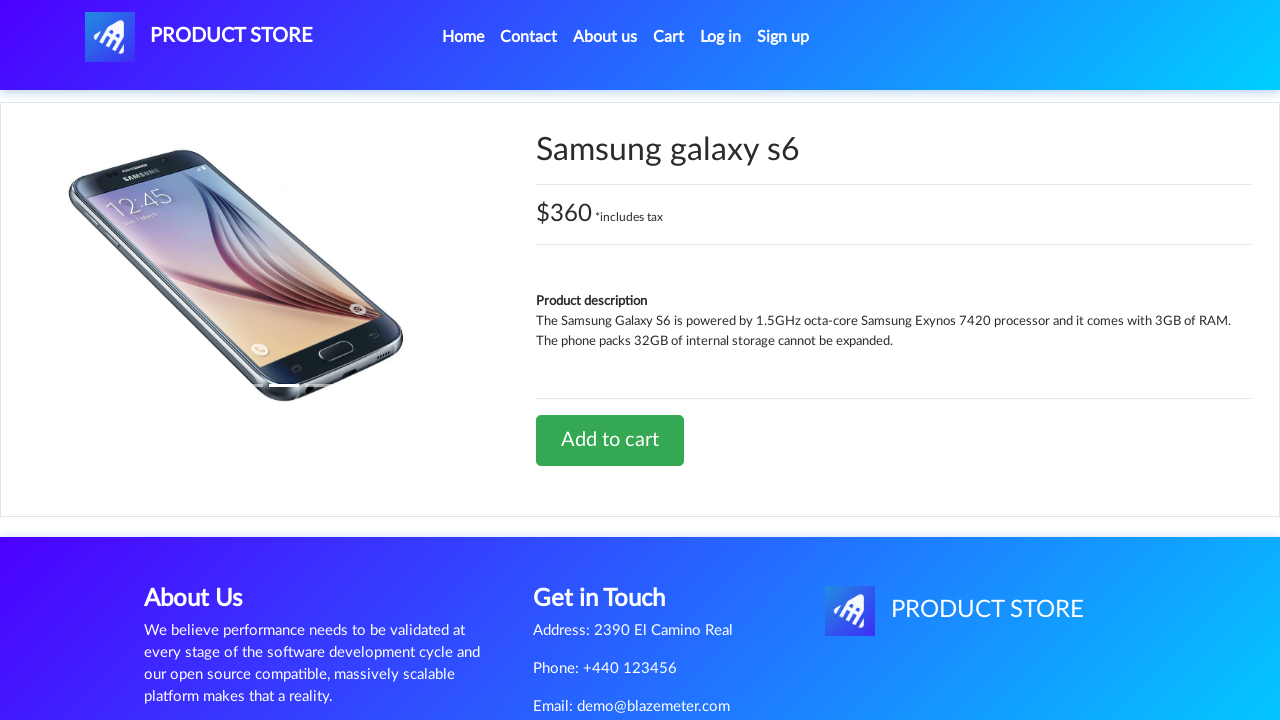

Set up dialog handler to accept alerts
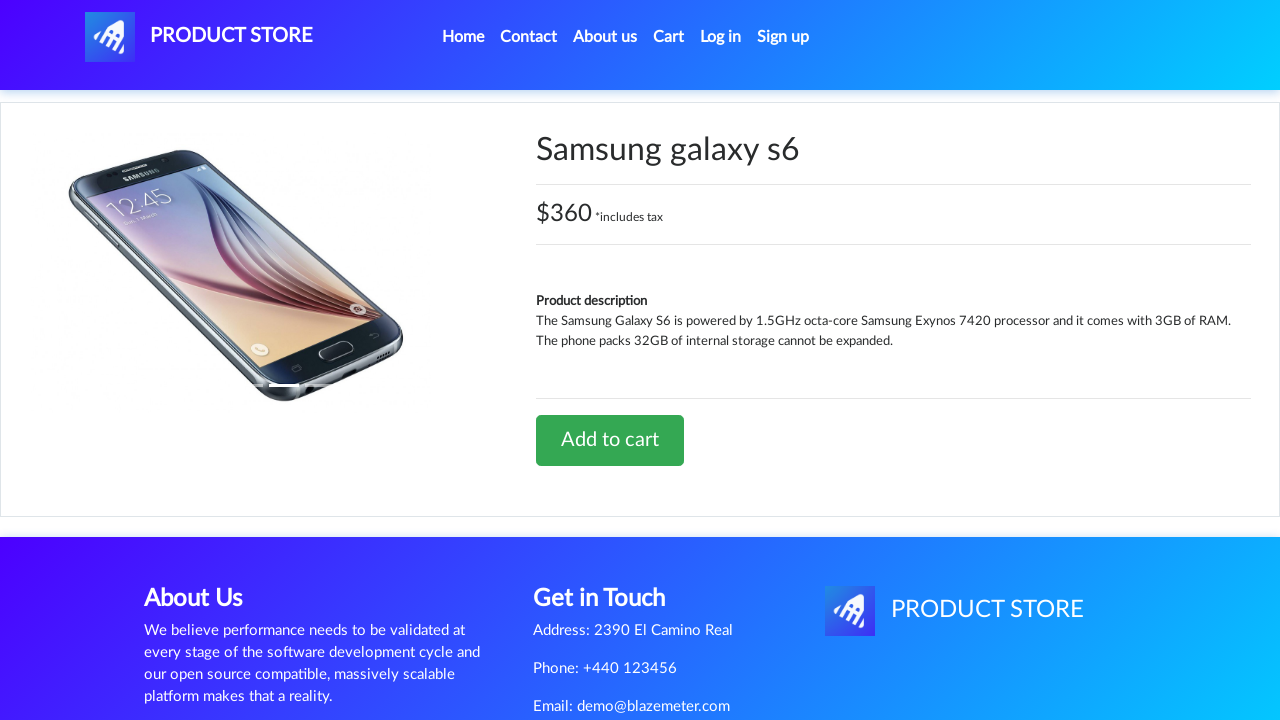

Clicked Add to cart button at (610, 440) on a:has-text('Add to cart')
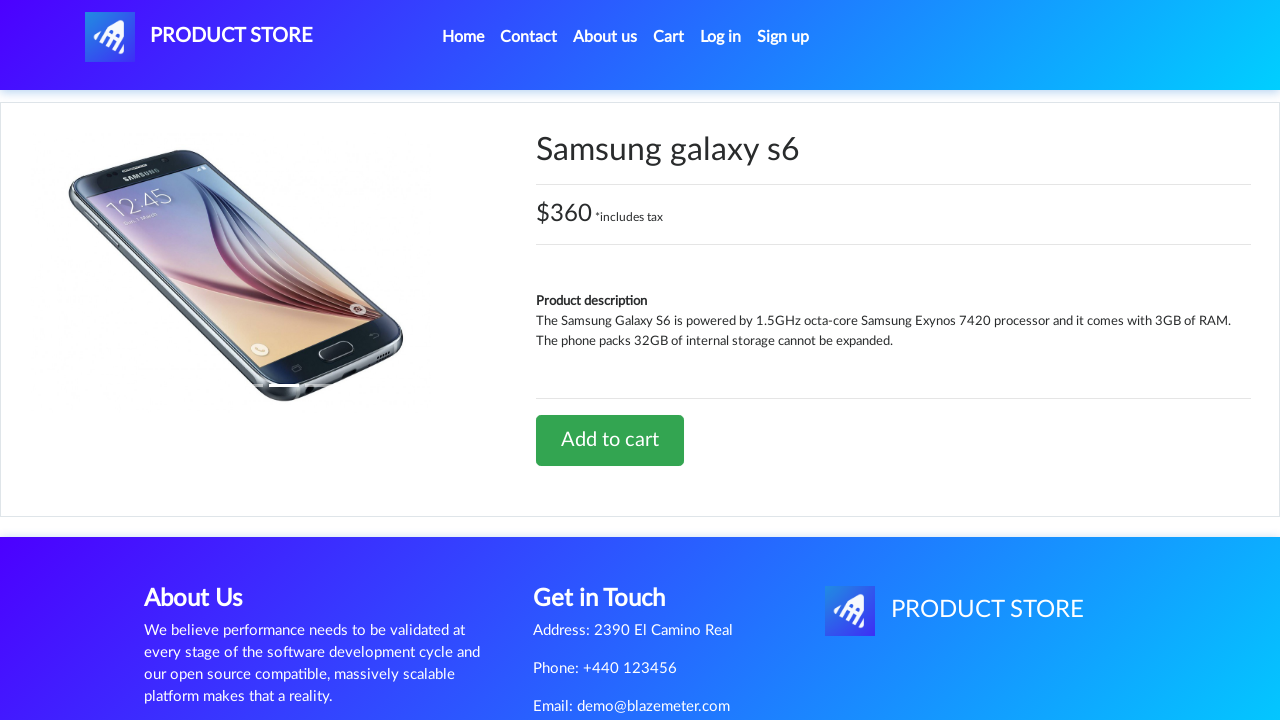

Waited 2000ms for product to be added to cart
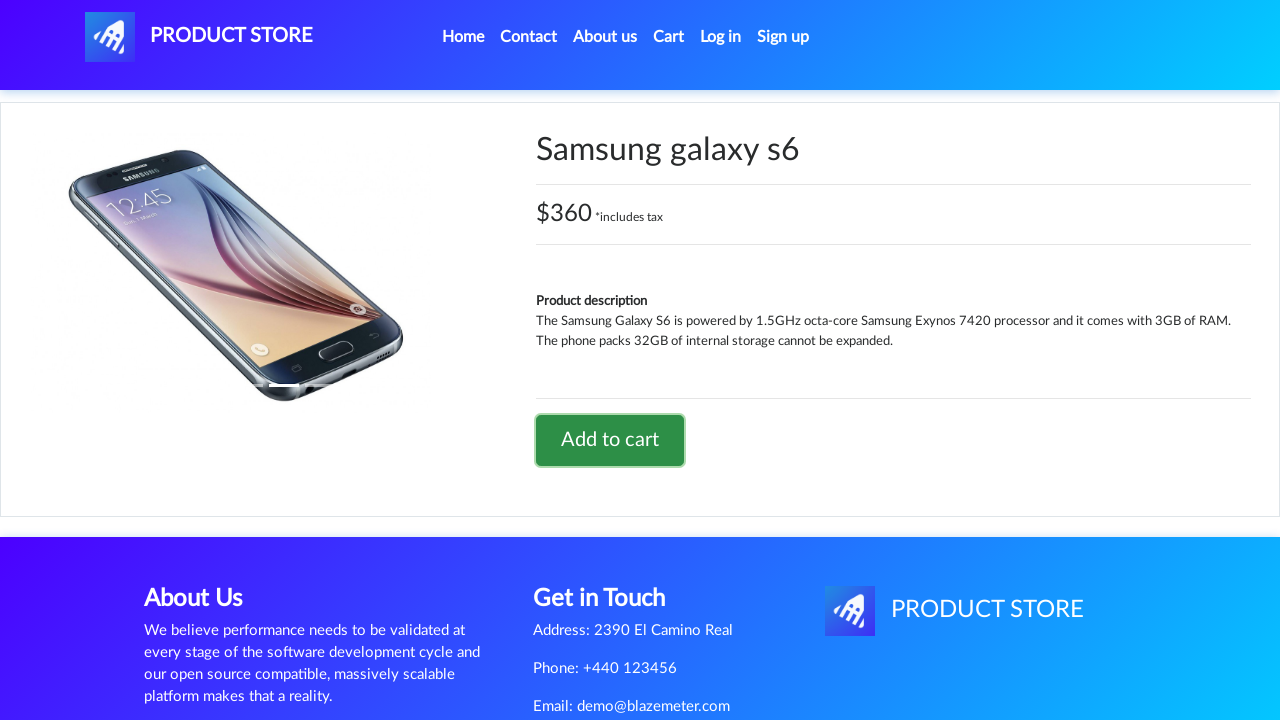

Navigated to home page
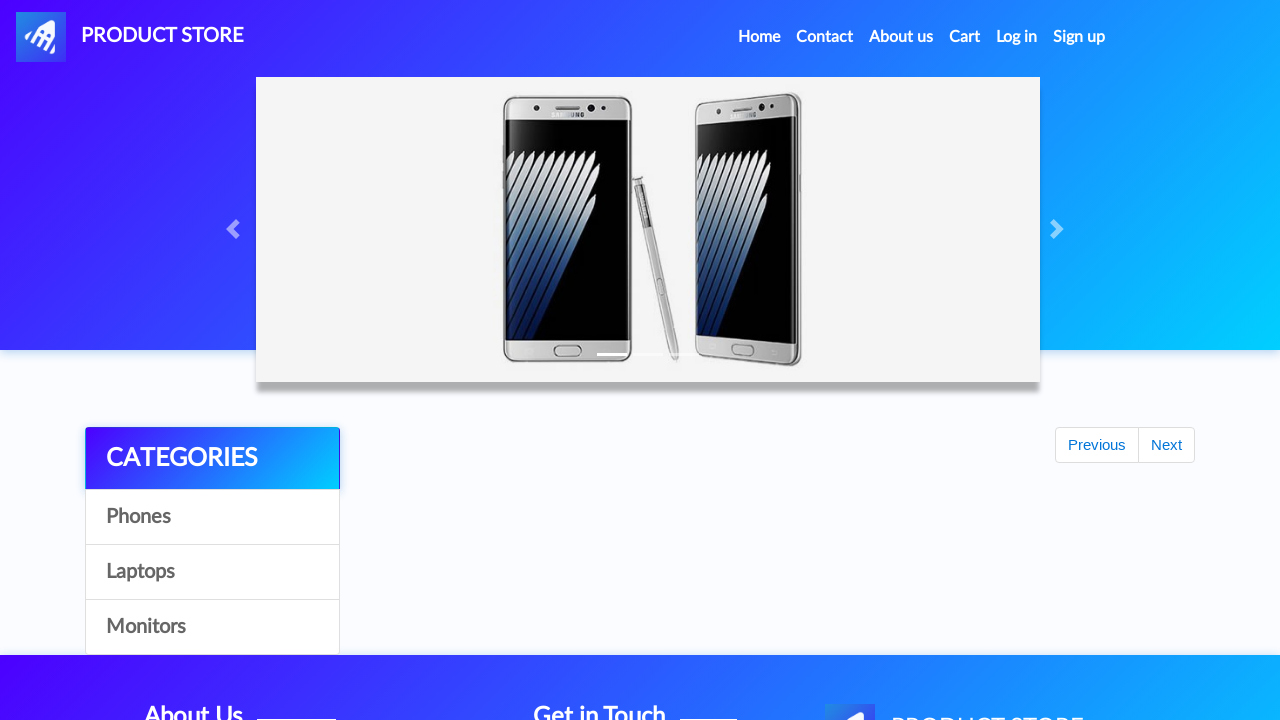

Waited 3000ms for home page to fully load
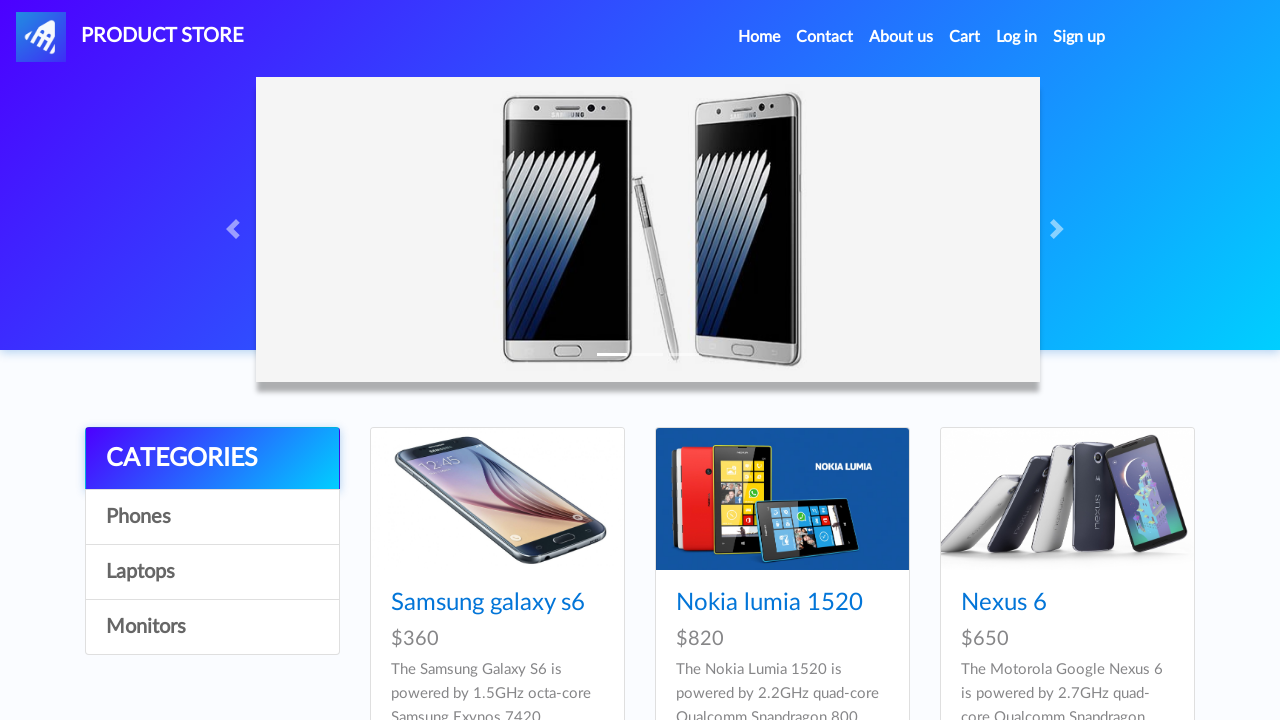

Clicked on Cart link at (965, 37) on a#cartur
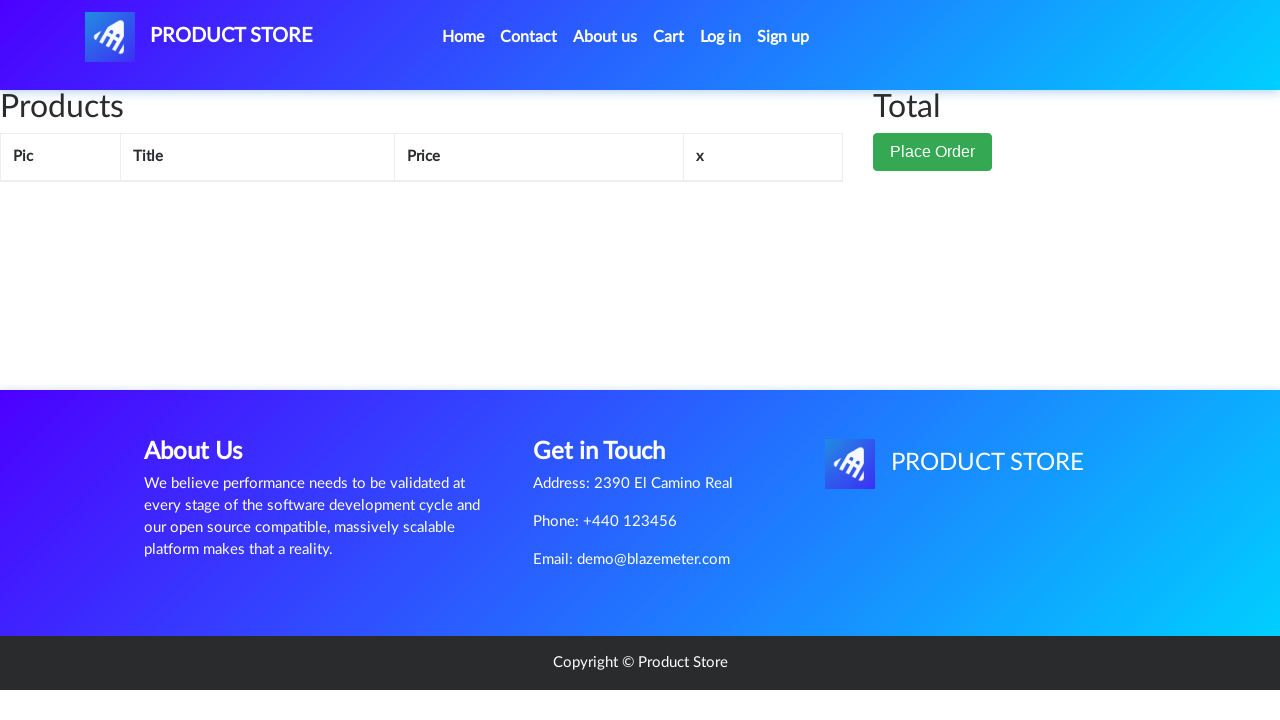

Waited 3000ms for cart page to load
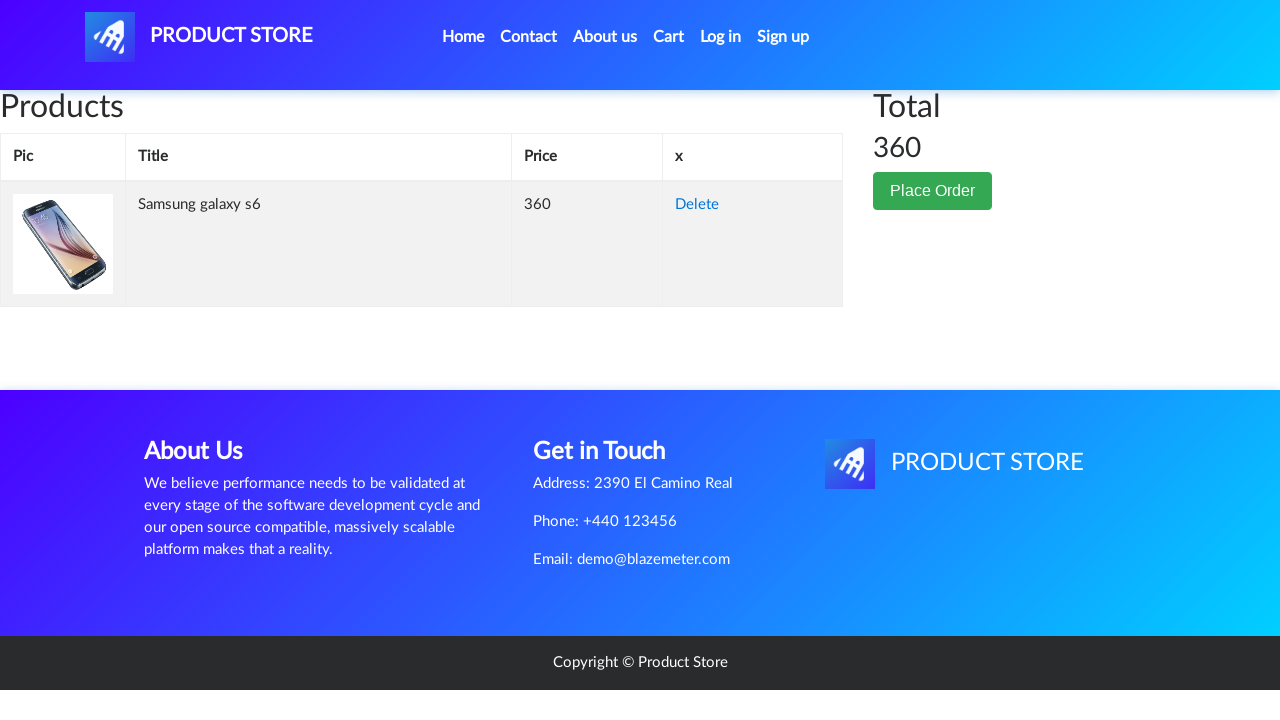

Clicked Delete button to remove product from cart at (697, 205) on a:has-text('Delete')
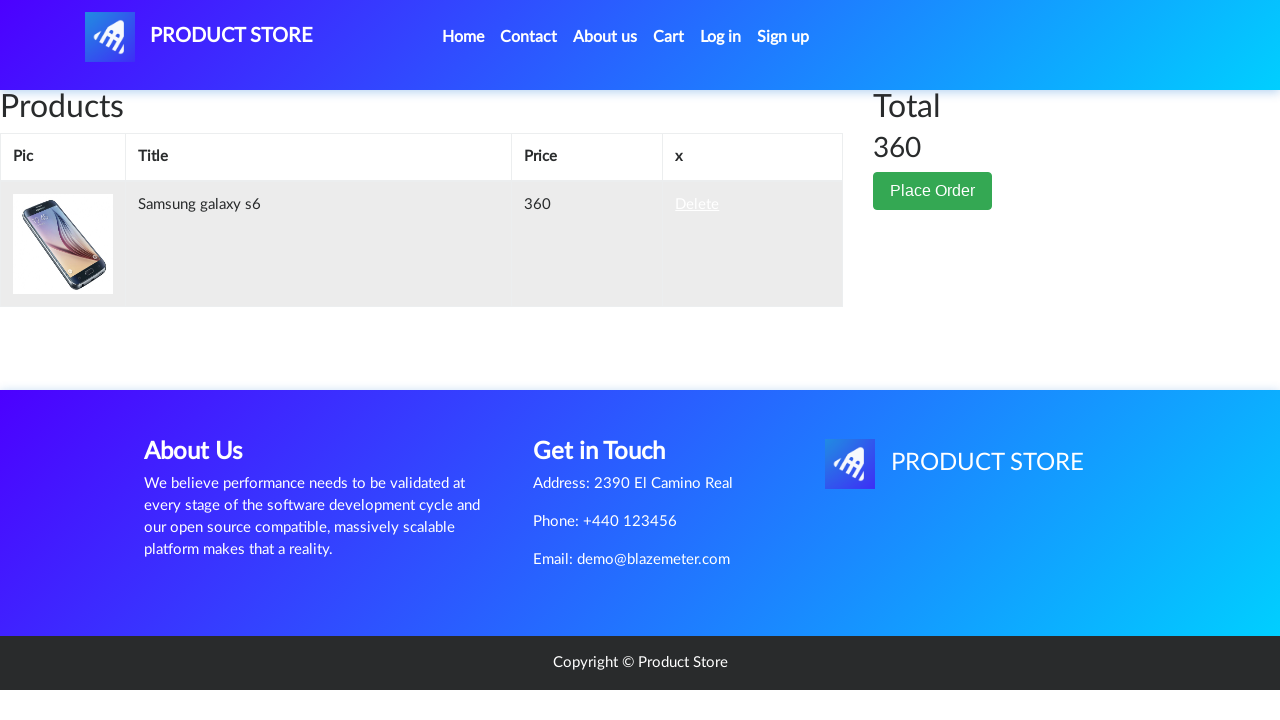

Waited 3000ms for product deletion to complete and cart to empty
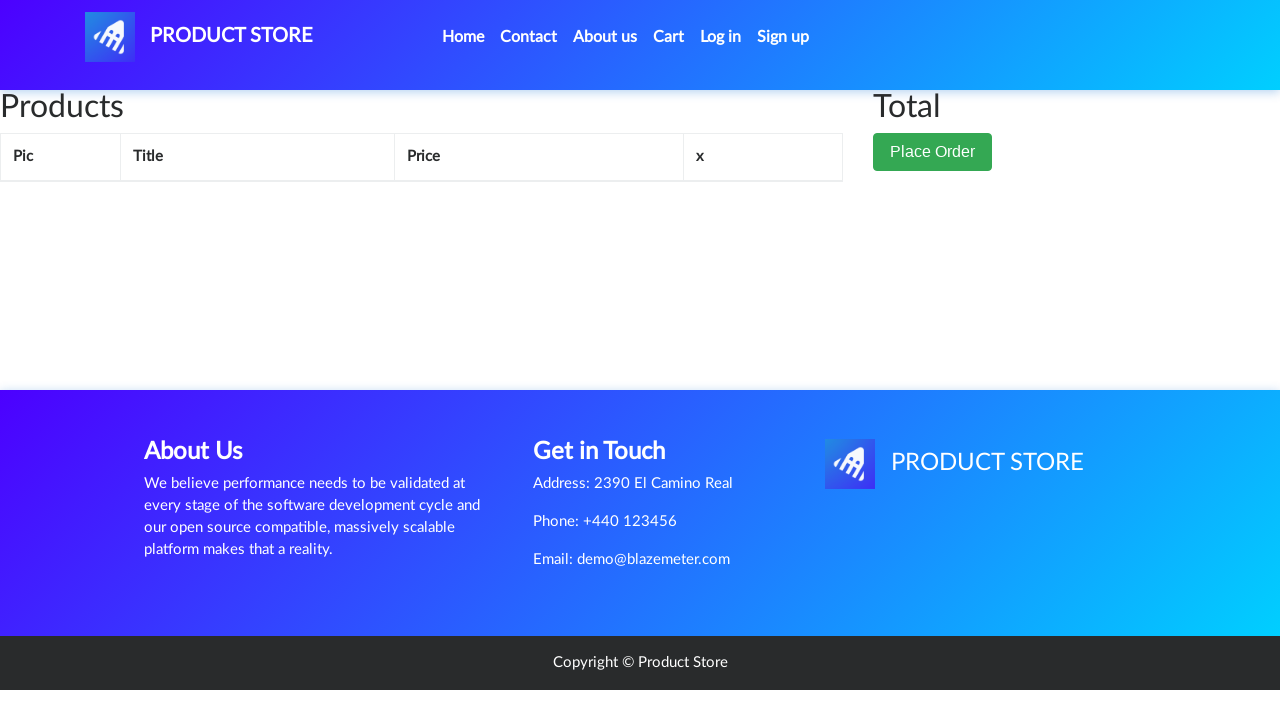

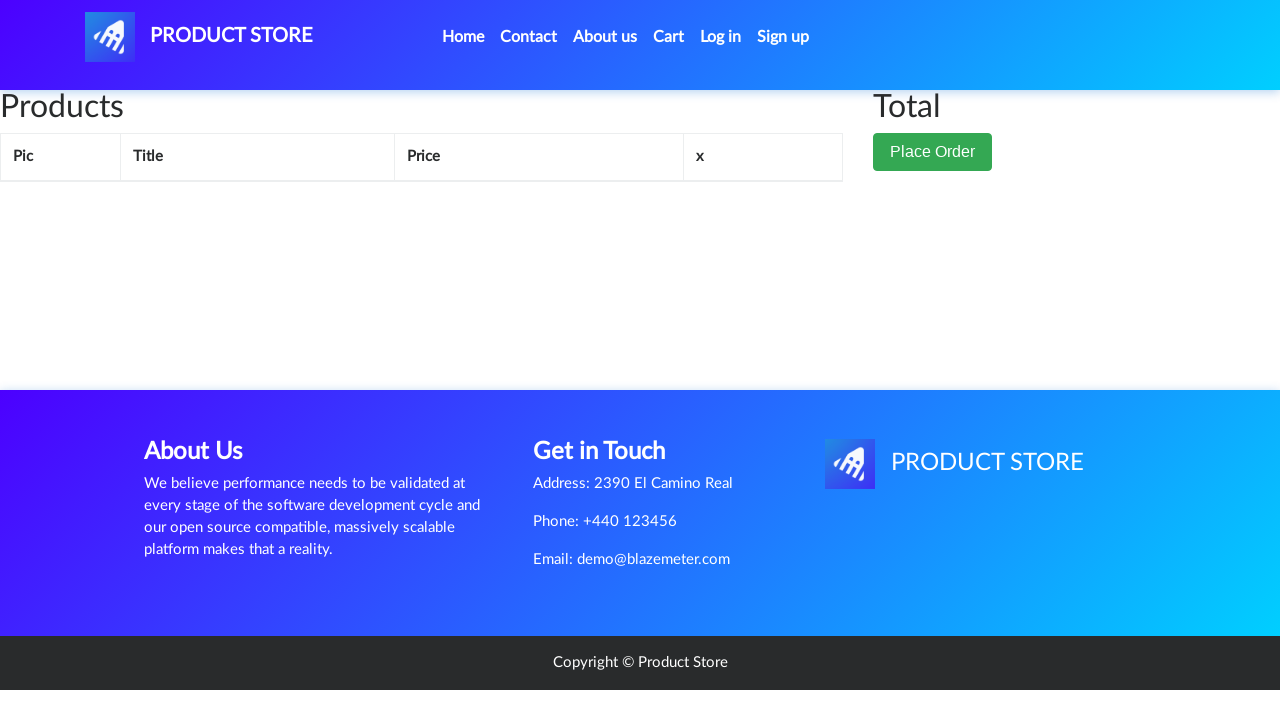